Navigates to the OrangeHRM login page and verifies the branding logo is displayed

Starting URL: https://opensource-demo.orangehrmlive.com/web/index.php/auth/login

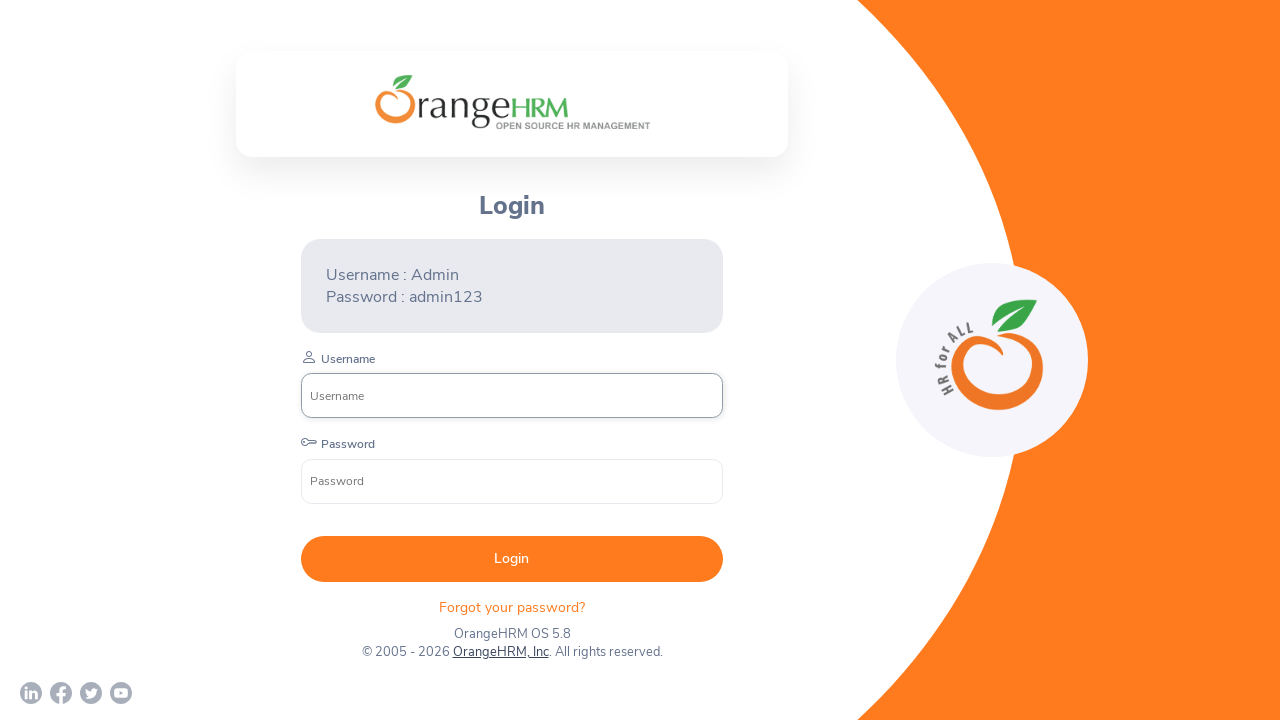

Navigated to OrangeHRM login page
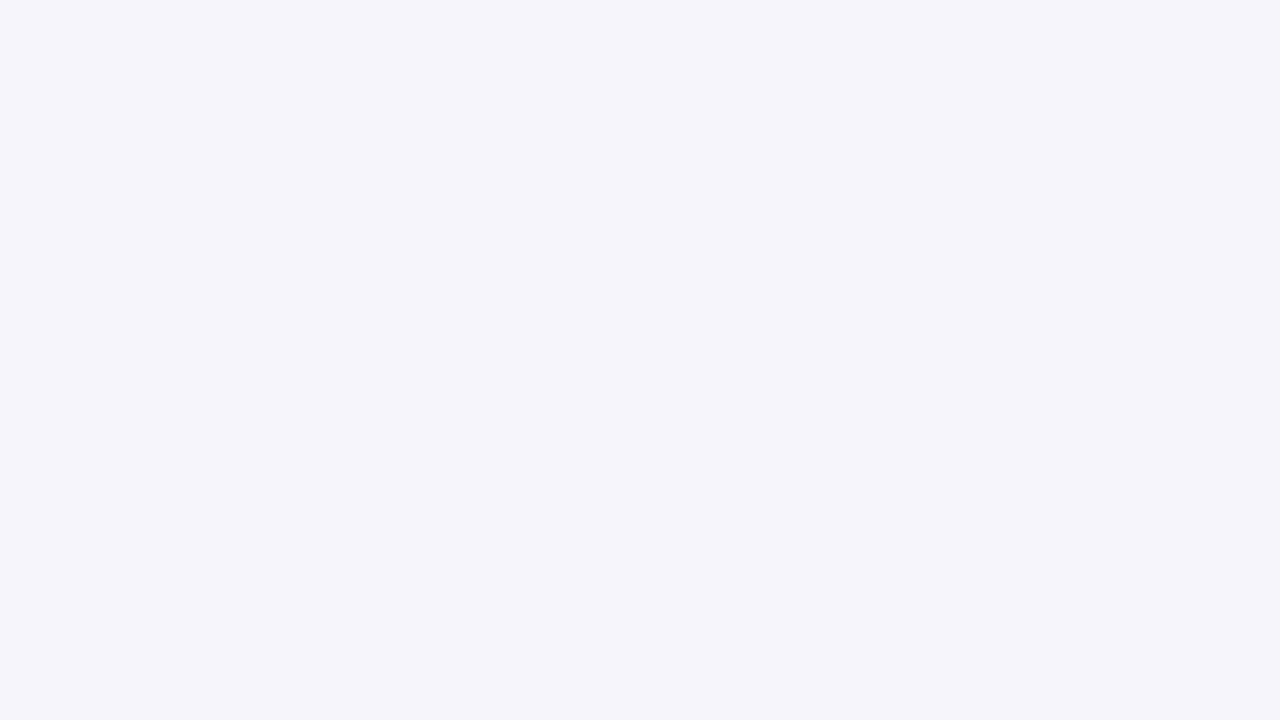

Located OrangeHRM branding logo element
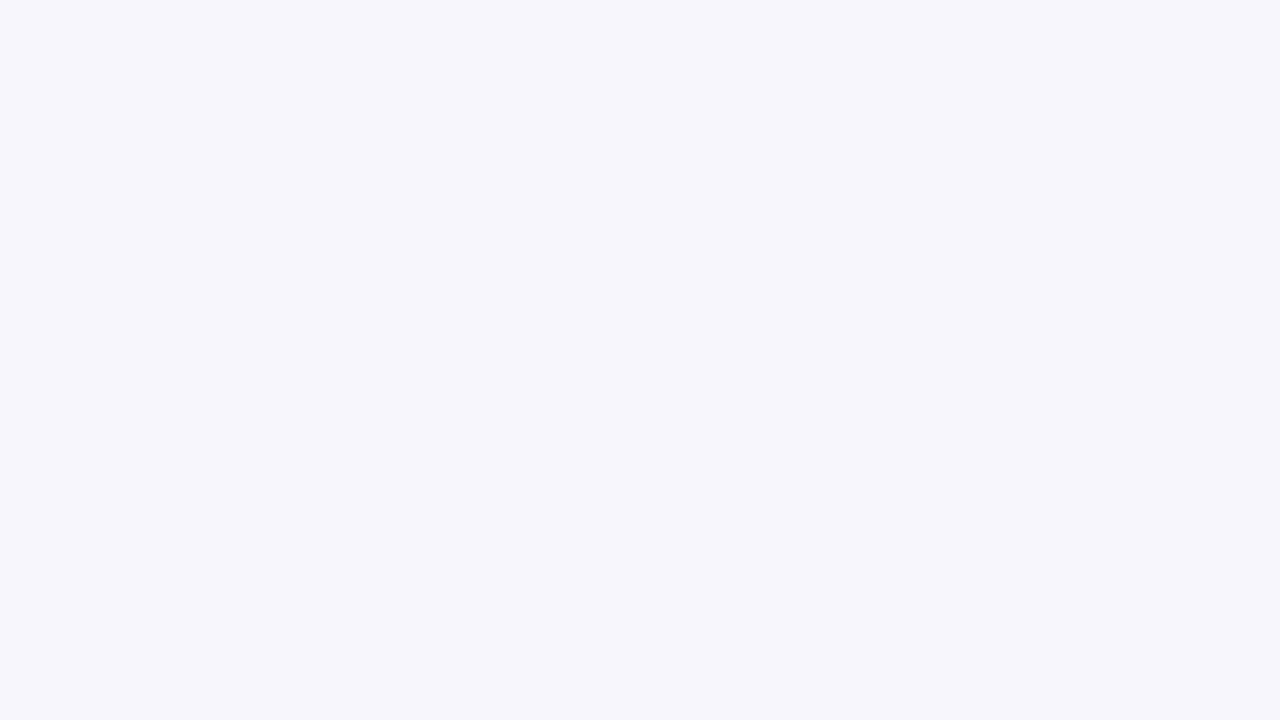

Verified branding logo is displayed
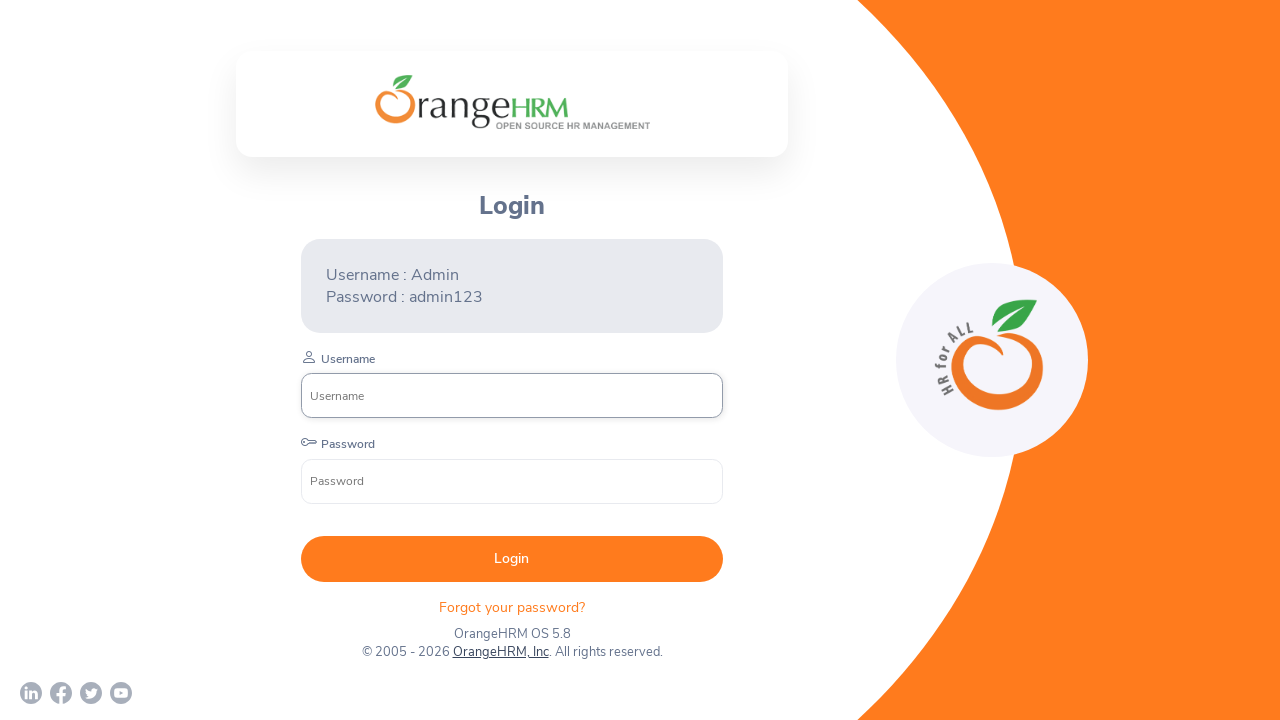

Printed visibility status of branding logo
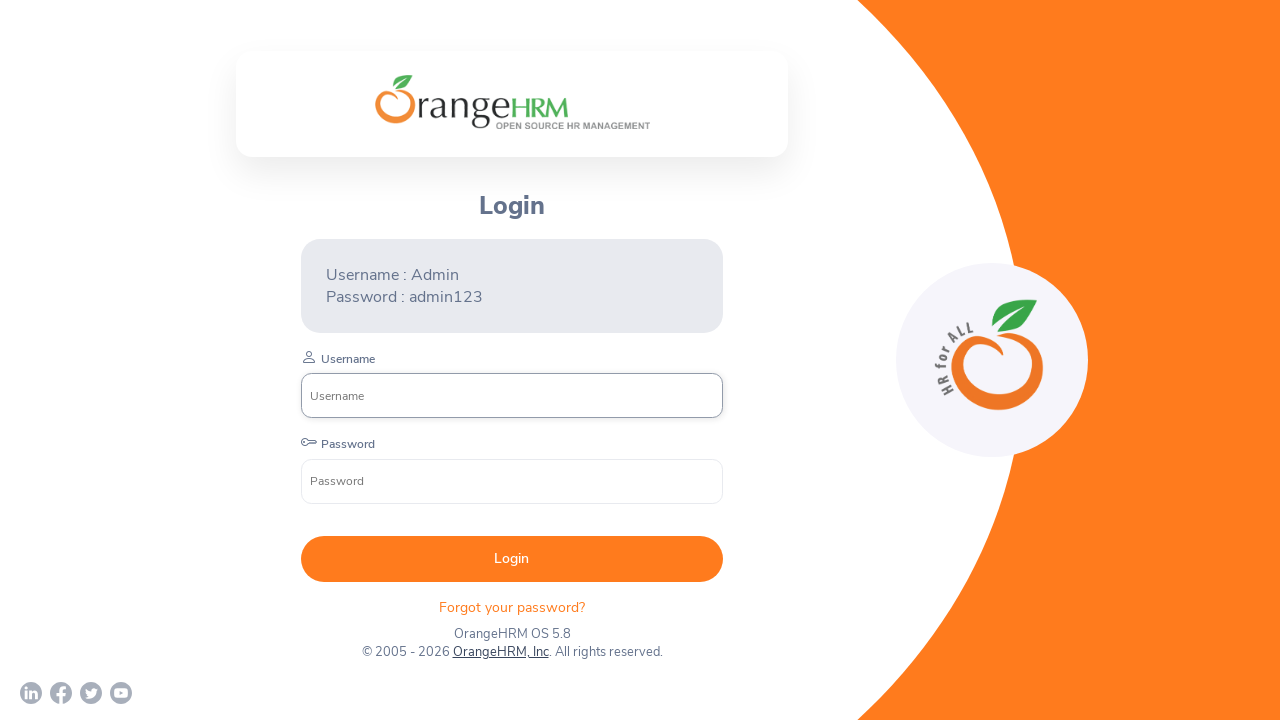

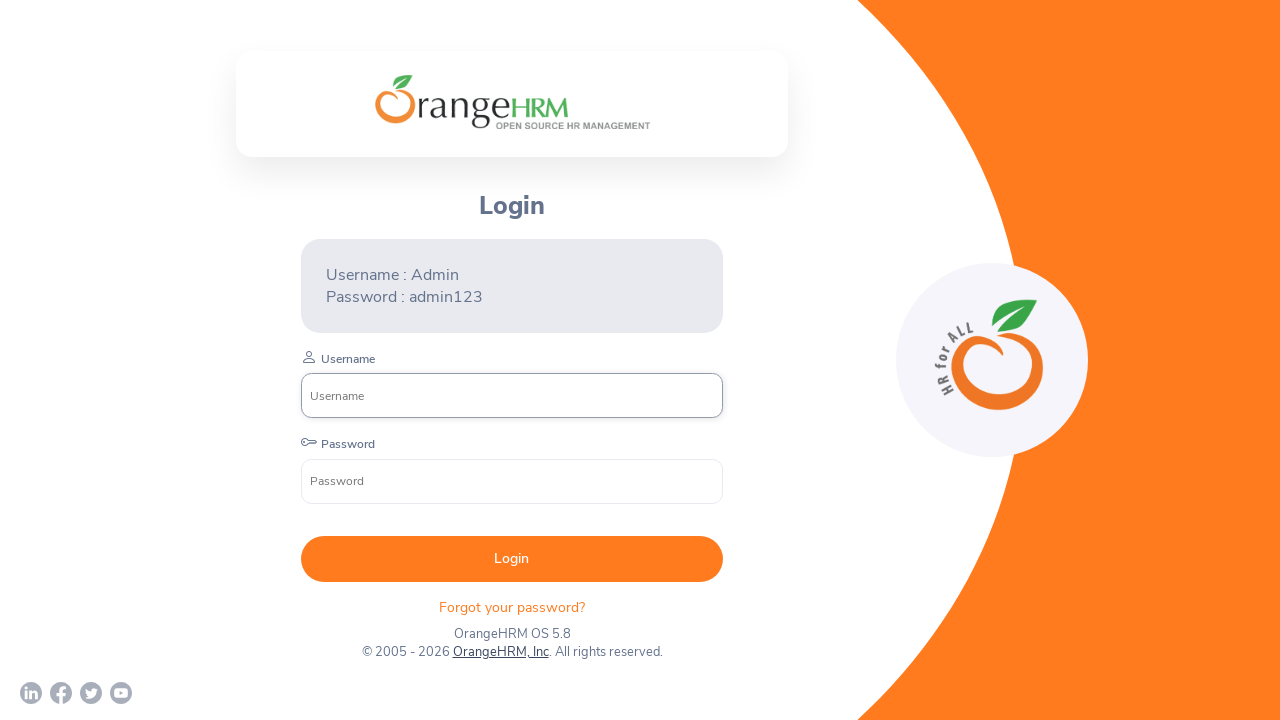